Navigates to the Goibibo travel website and maximizes the browser window. Most of the test code is commented out, so only the initial navigation occurs.

Starting URL: https://www.goibibo.com

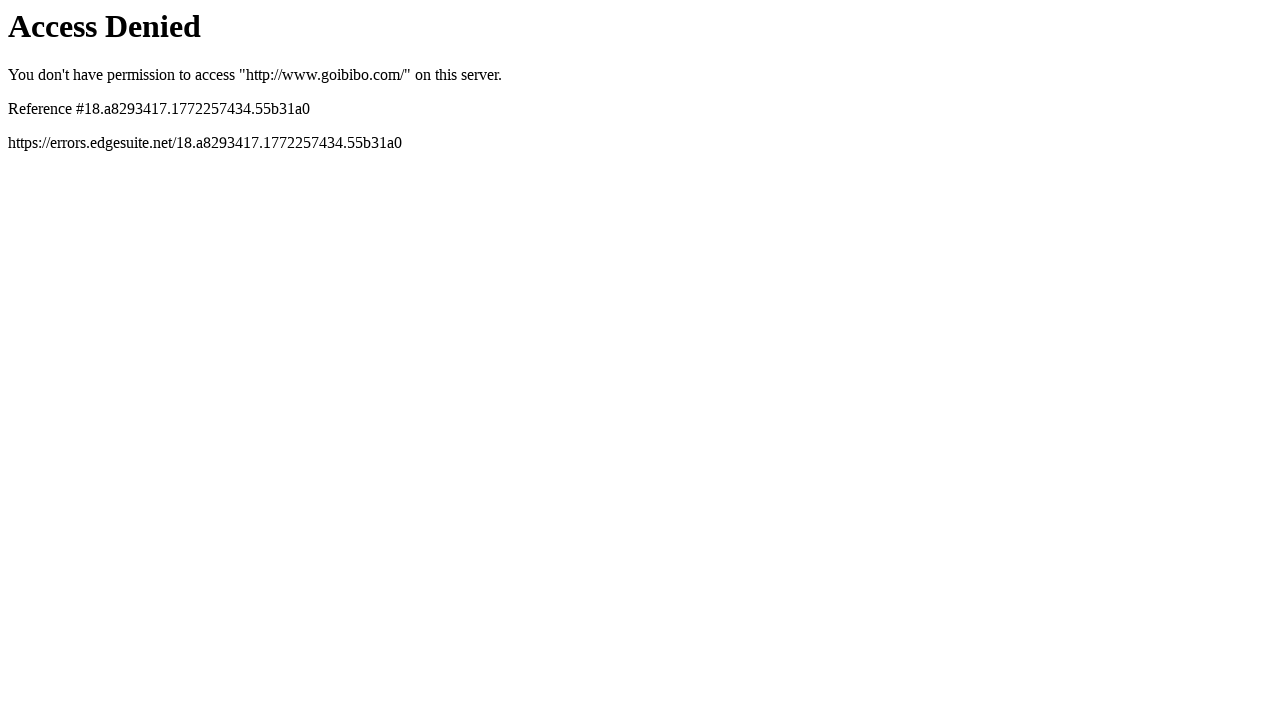

Set viewport size to 1920x1080
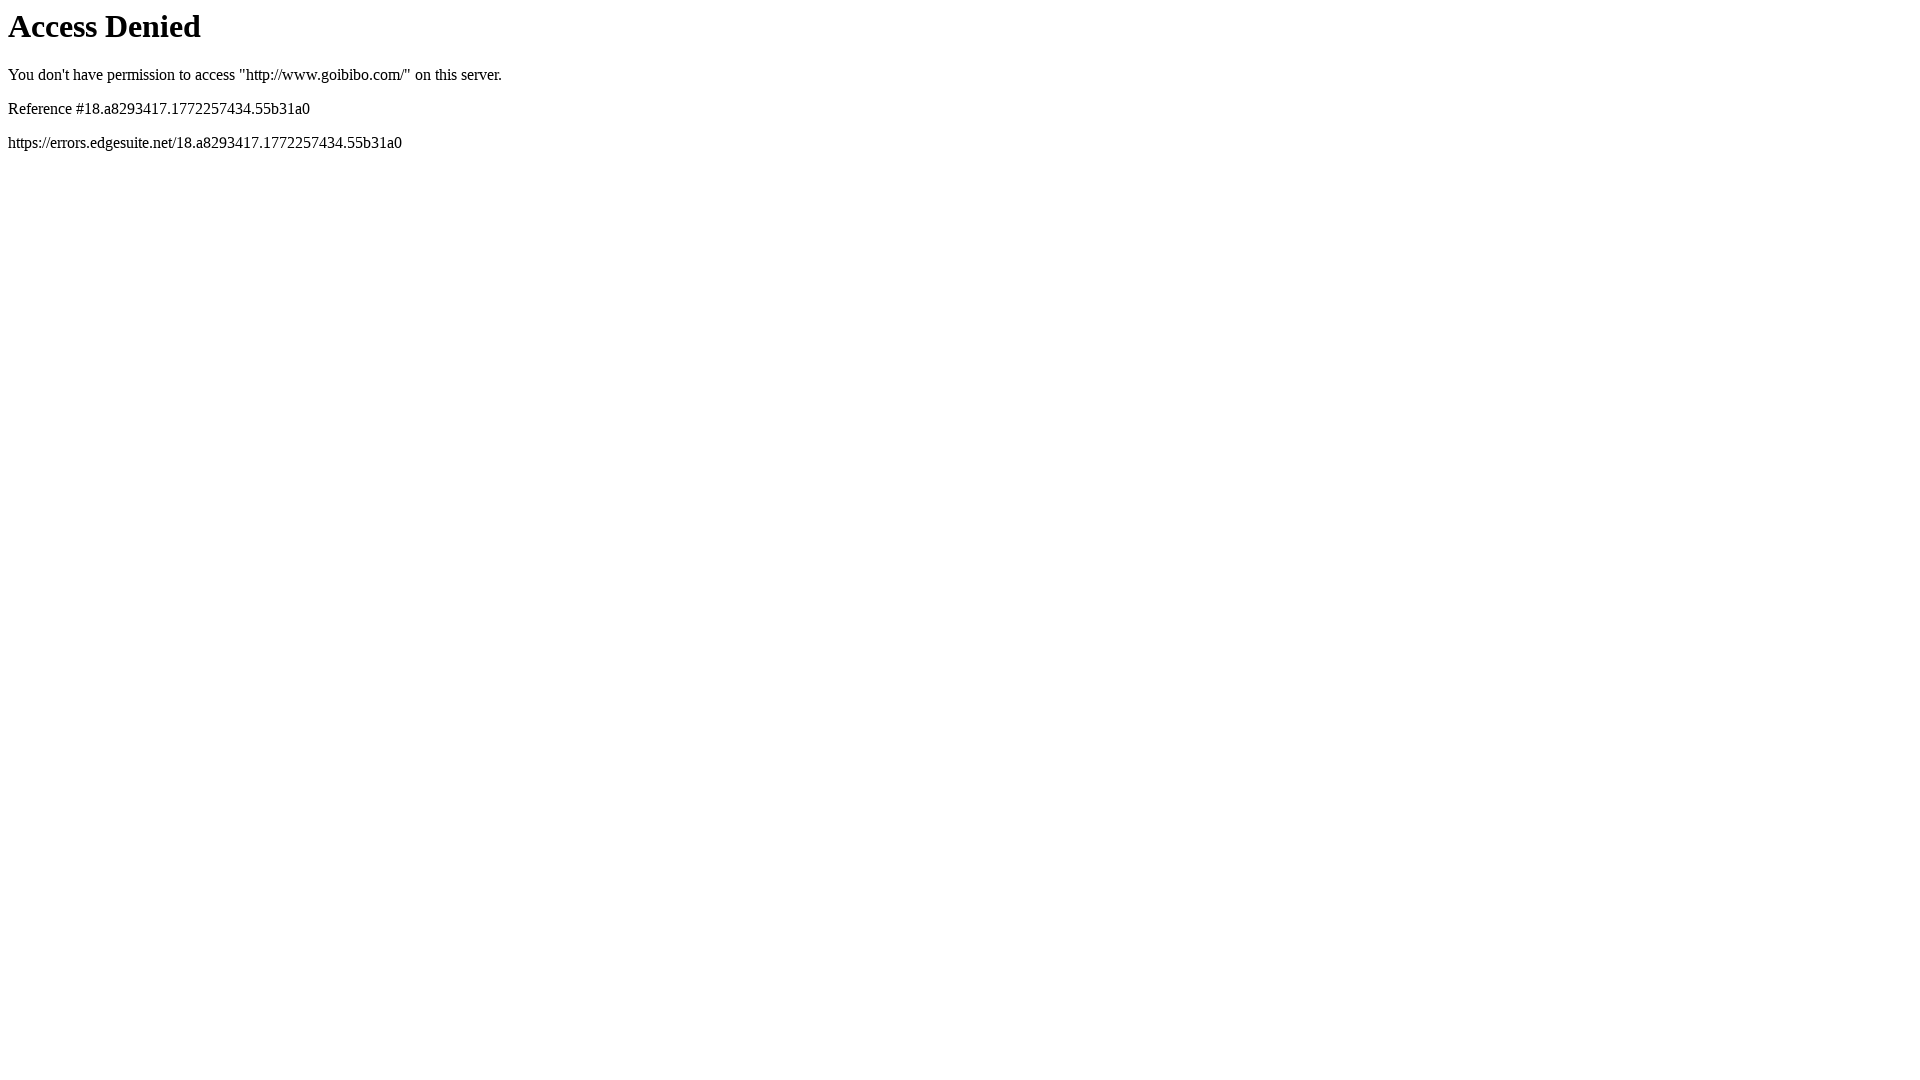

Page loaded (domcontentloaded state)
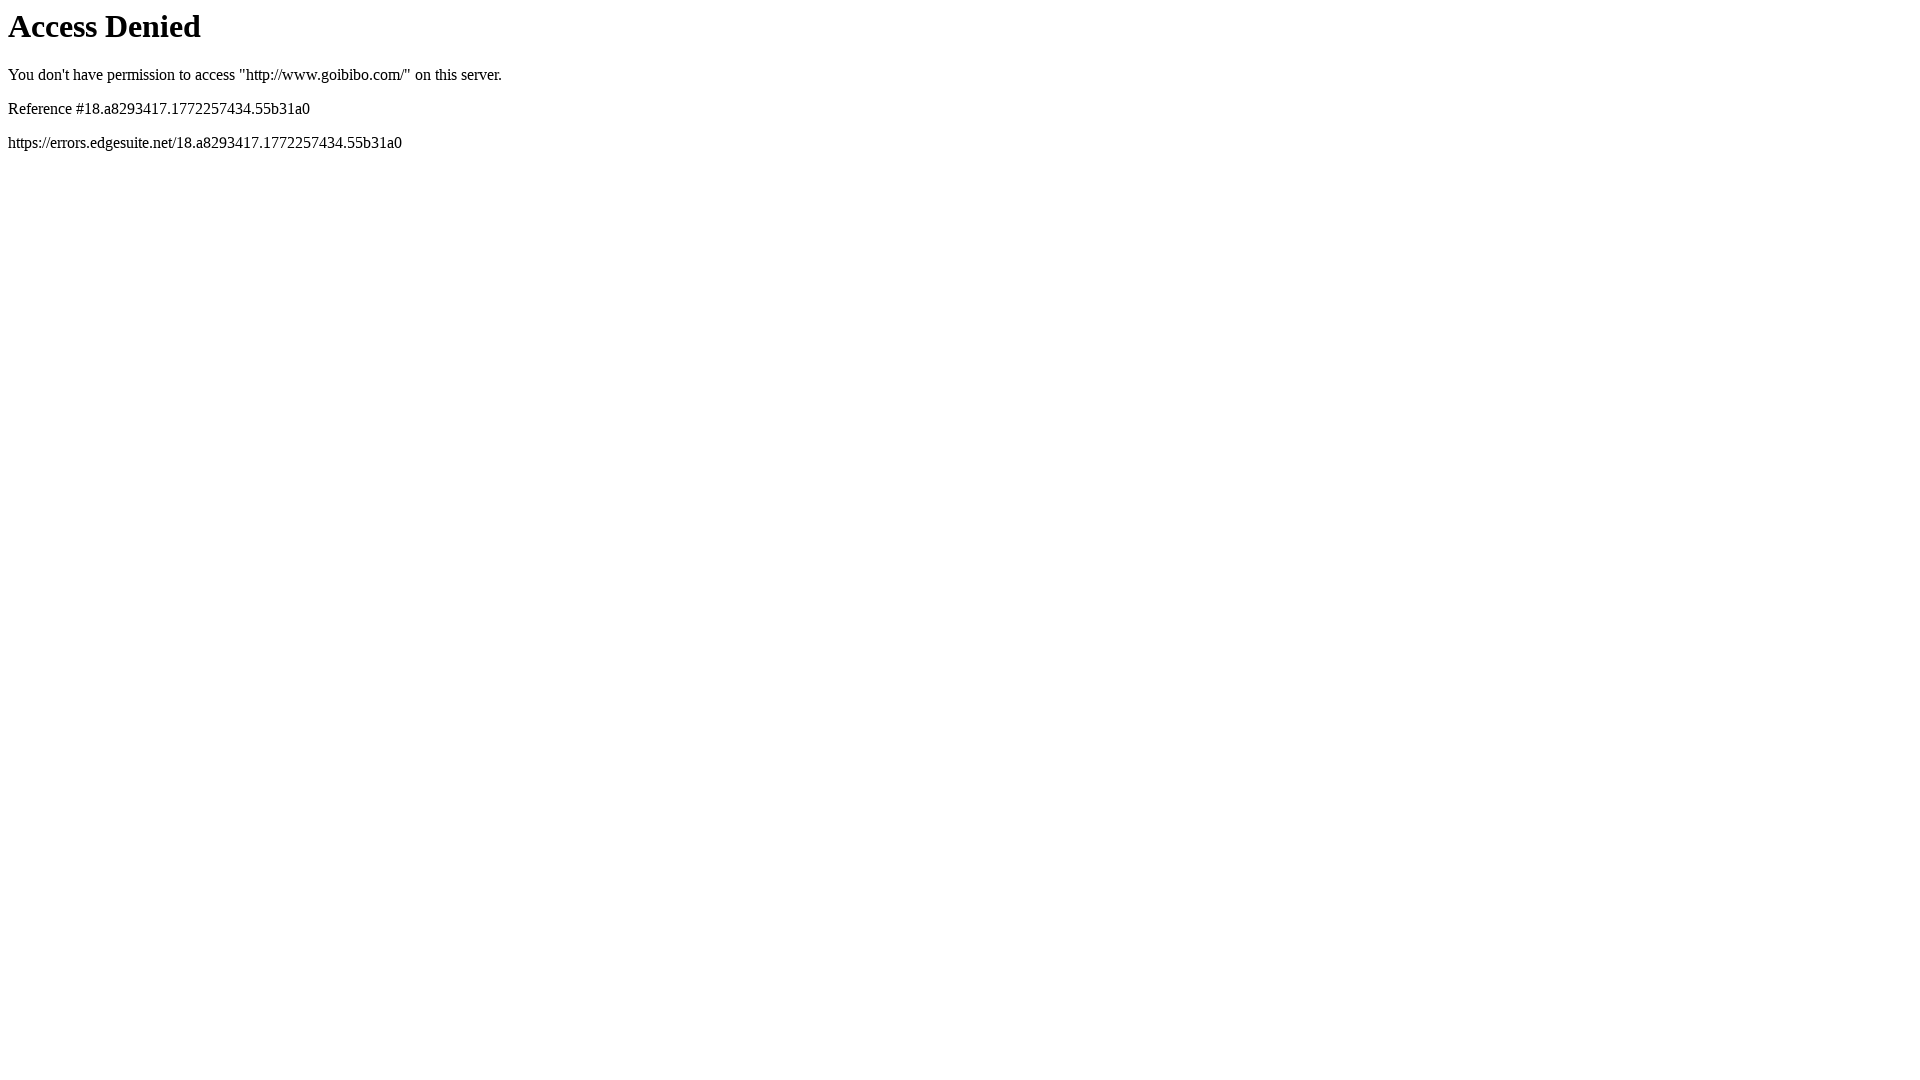

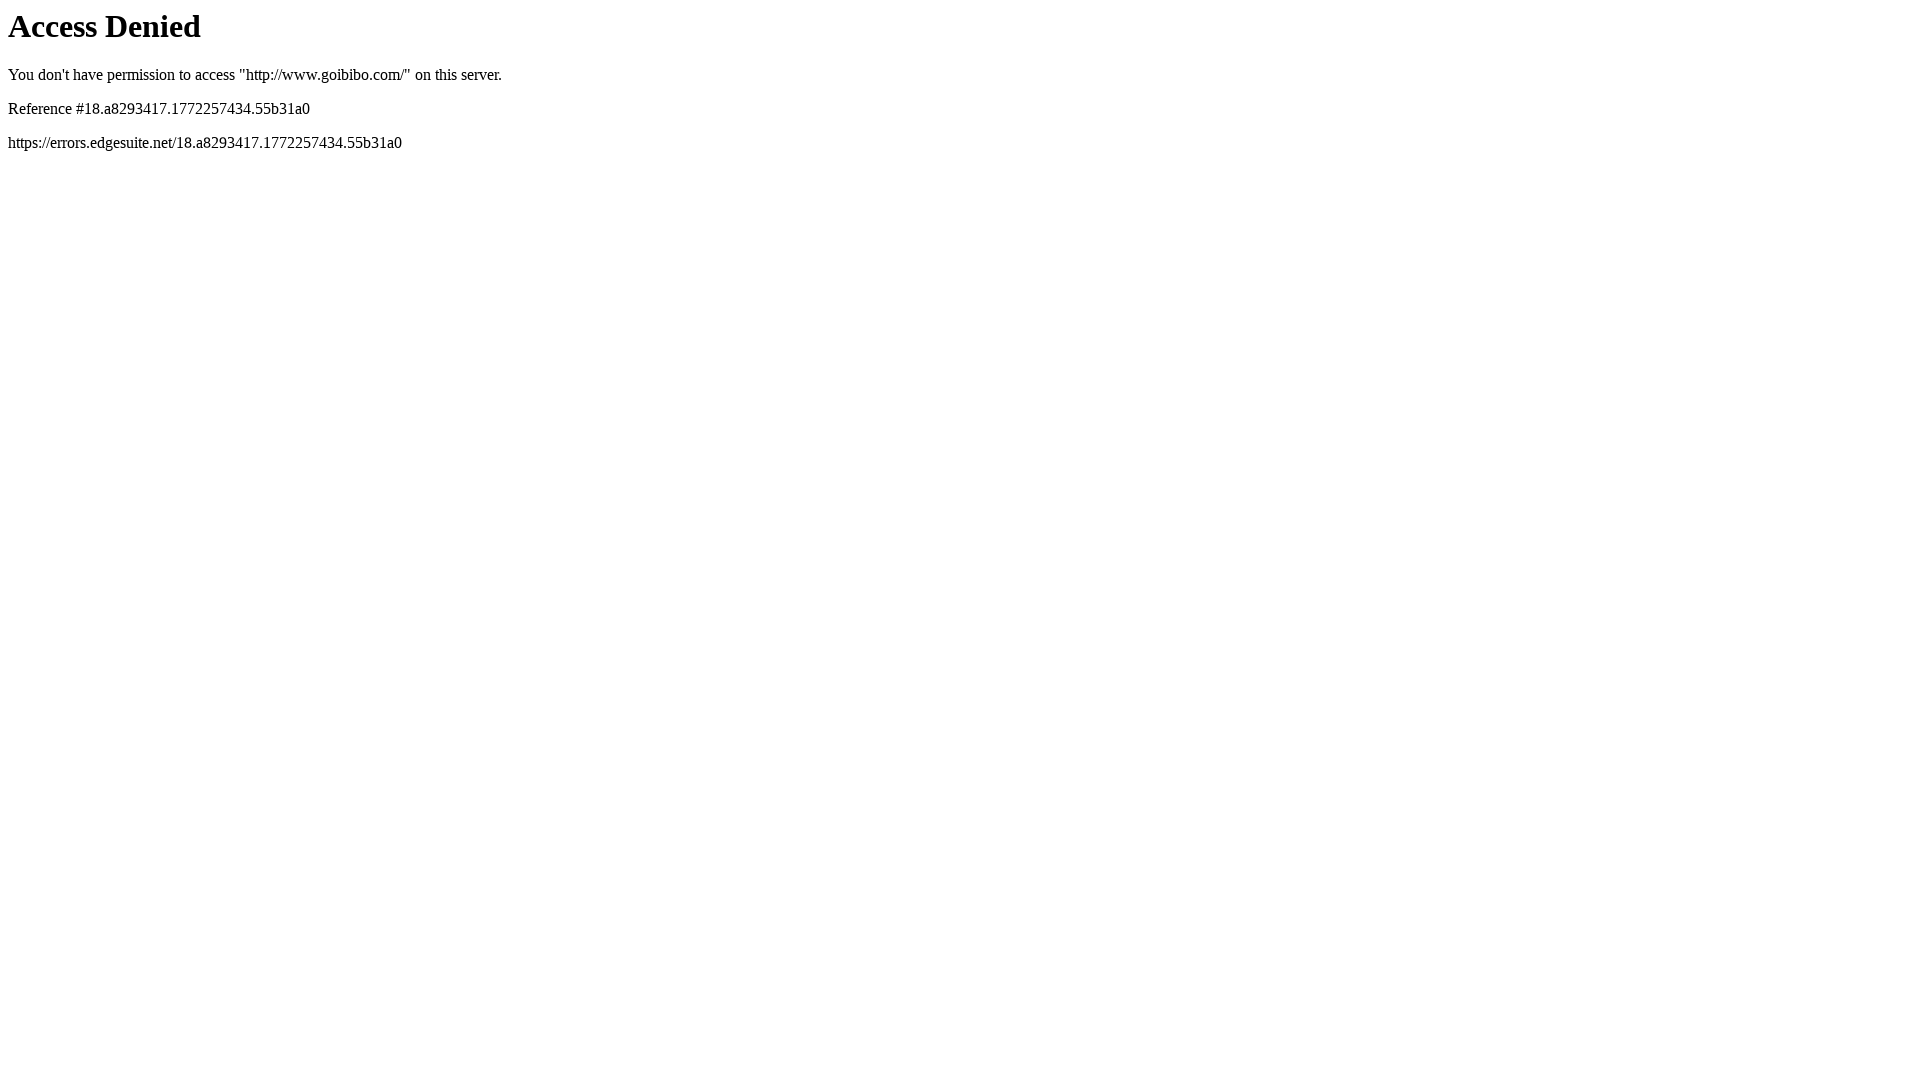